Navigates to JPL Space image gallery and clicks the full image button to view the featured Mars image

Starting URL: https://data-class-jpl-space.s3.amazonaws.com/JPL_Space/index.html

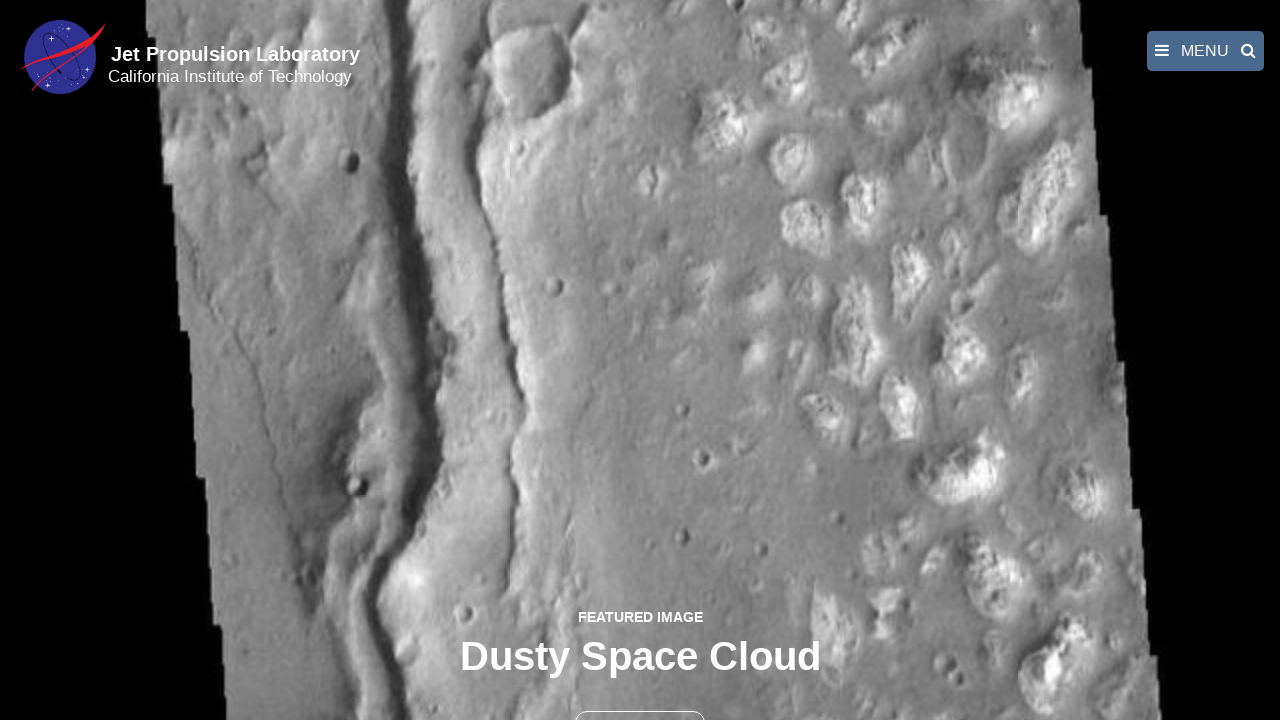

Navigated to JPL Space image gallery
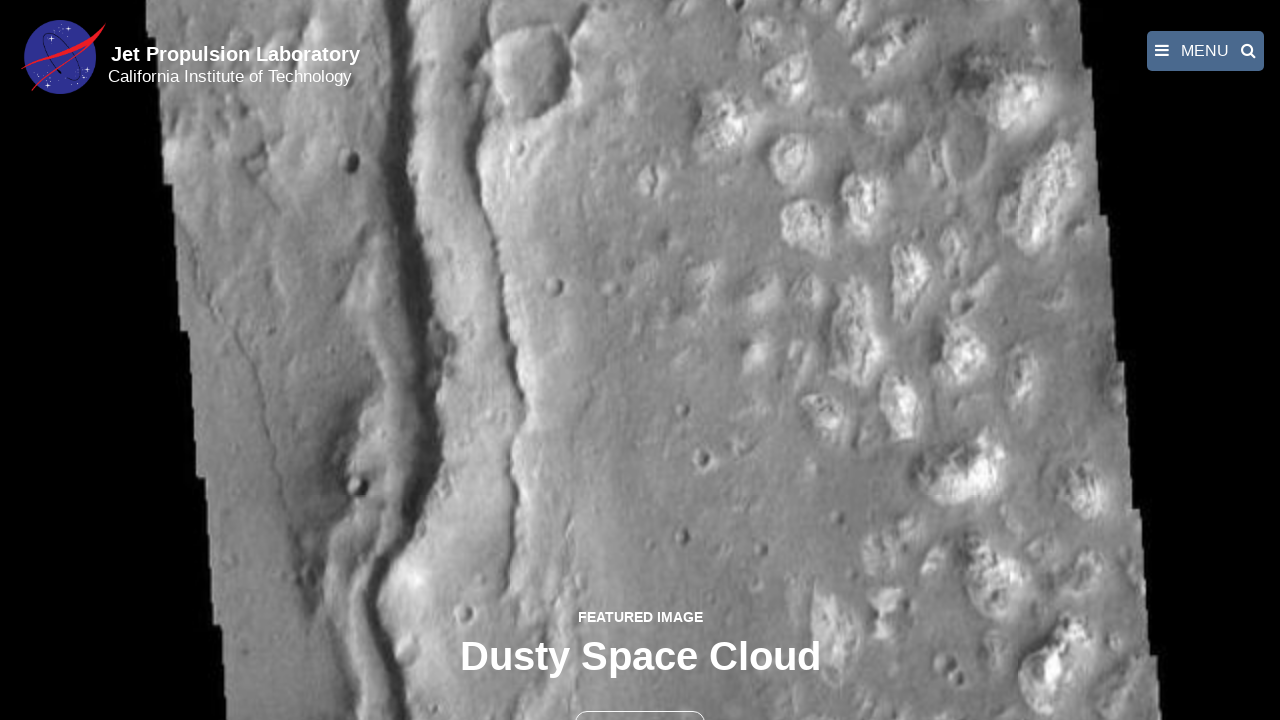

Clicked the full image button to view featured Mars image at (640, 699) on button >> nth=1
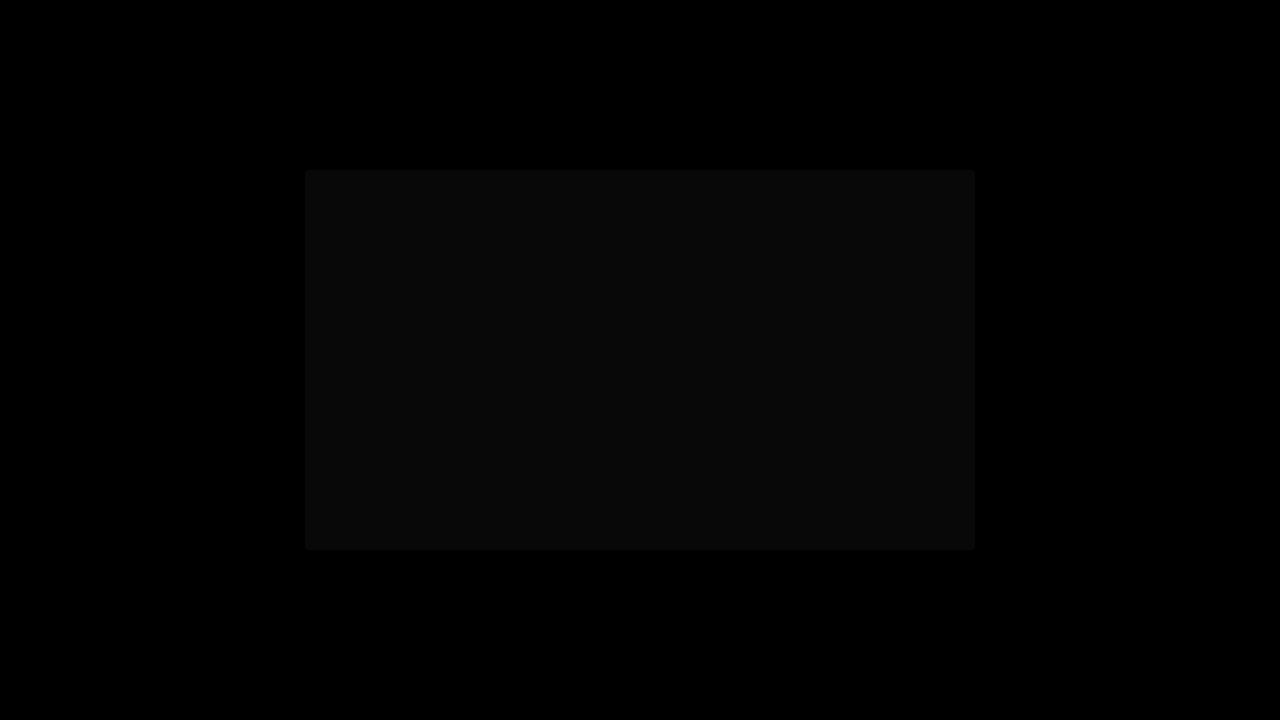

Fancybox image loaded and displayed
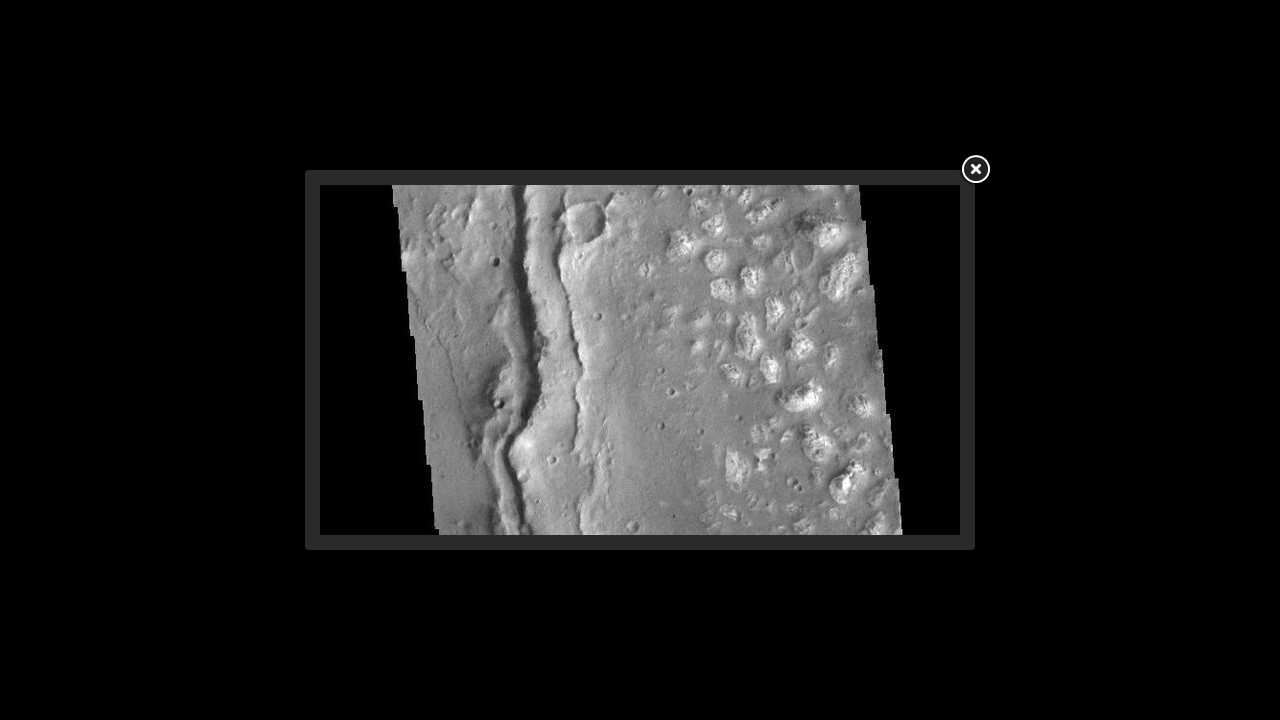

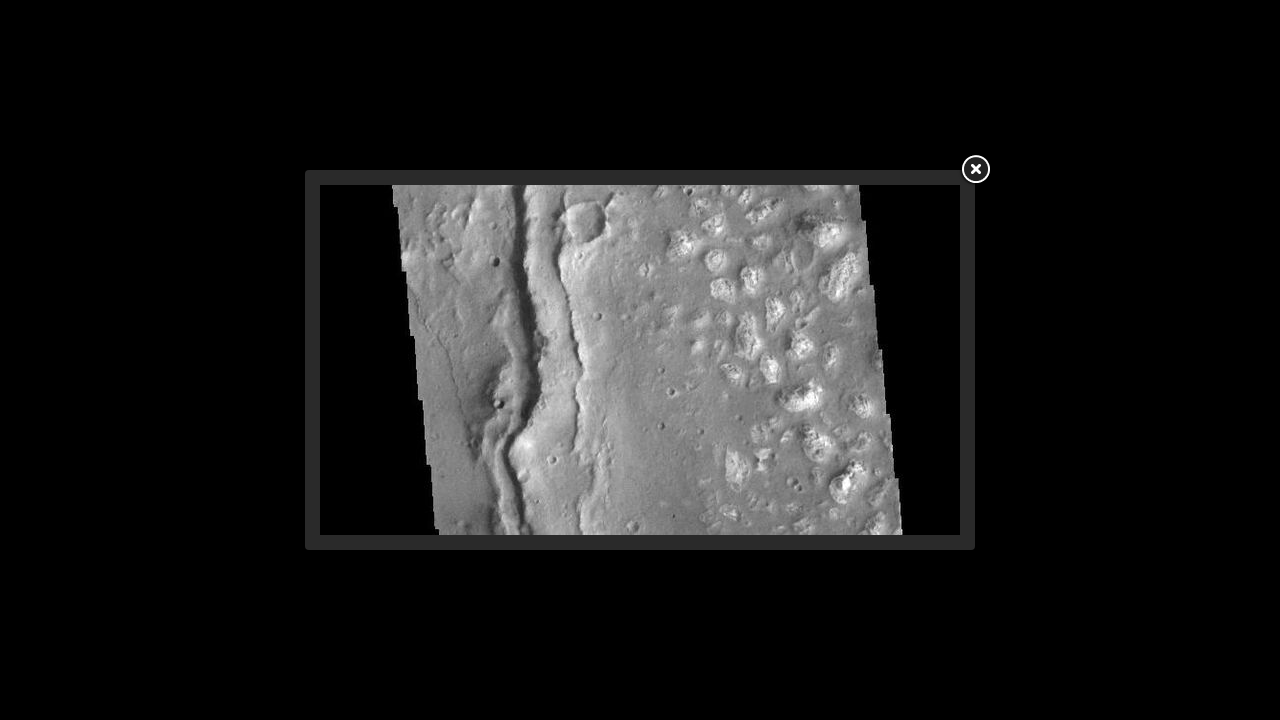